Tests marking all todo items as completed using the toggle-all checkbox

Starting URL: https://demo.playwright.dev/todomvc

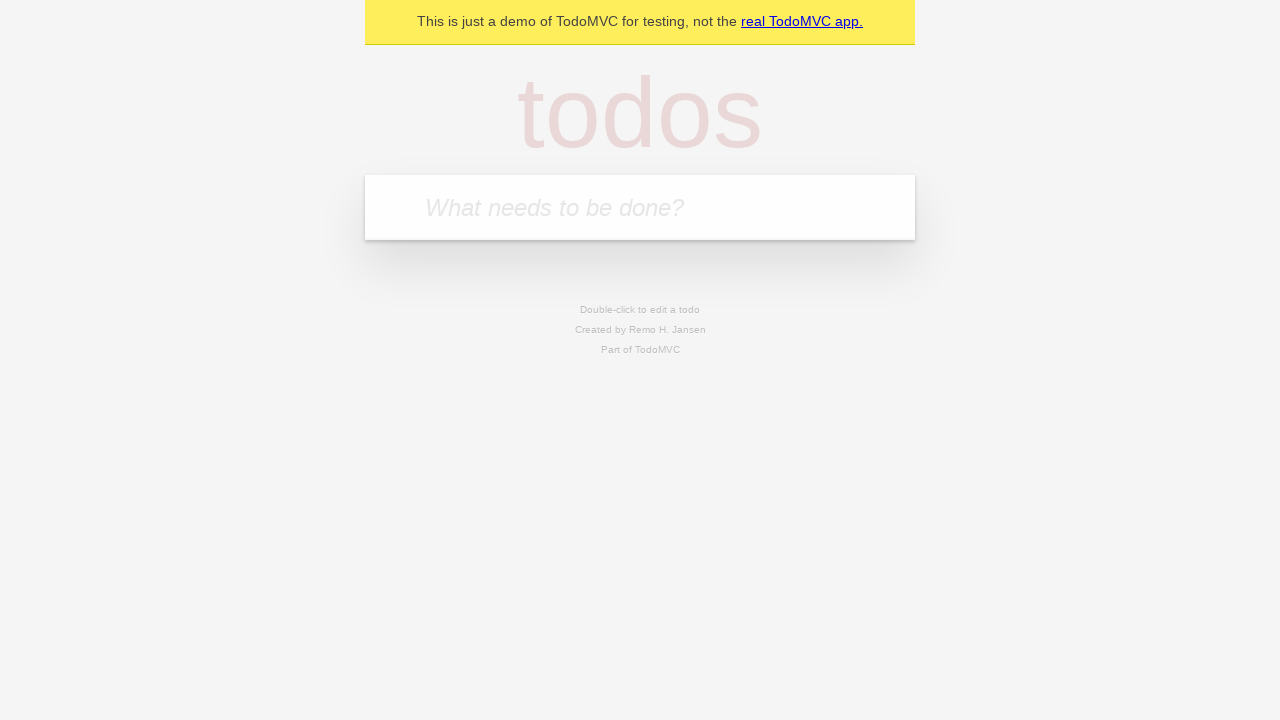

Located the todo input field
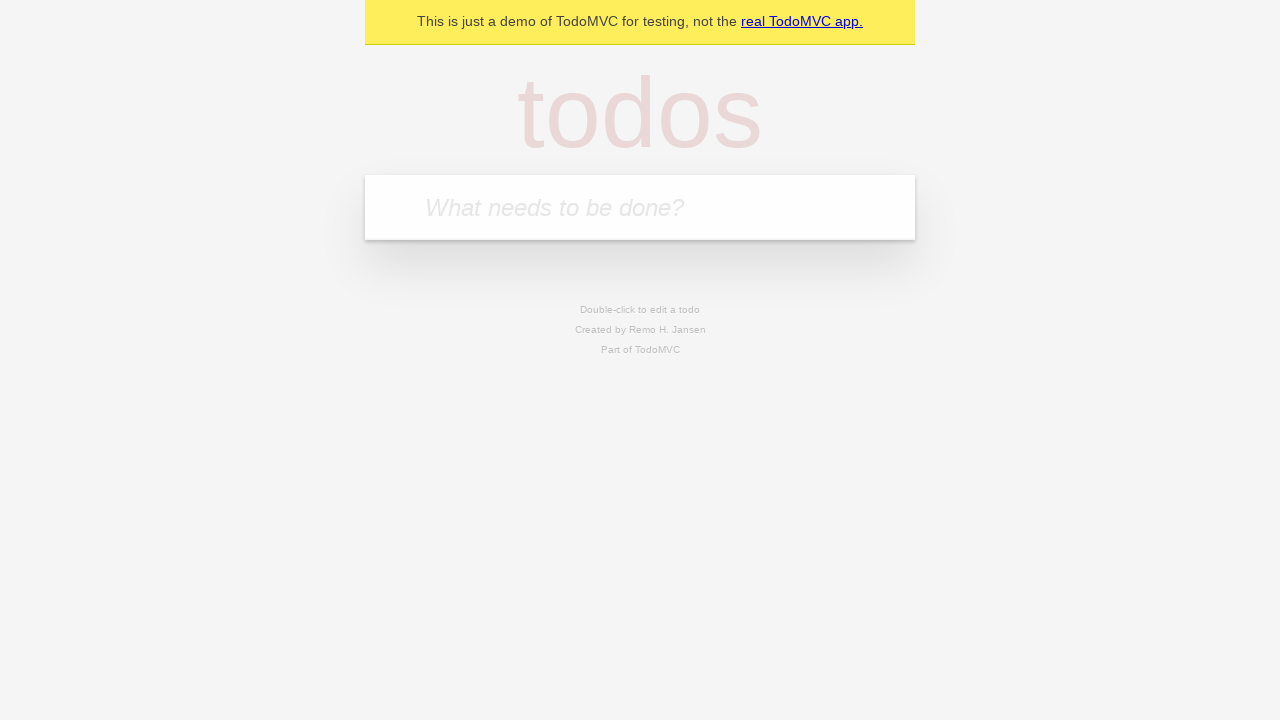

Filled first todo item: 'buy some cheese' on internal:attr=[placeholder="What needs to be done?"i]
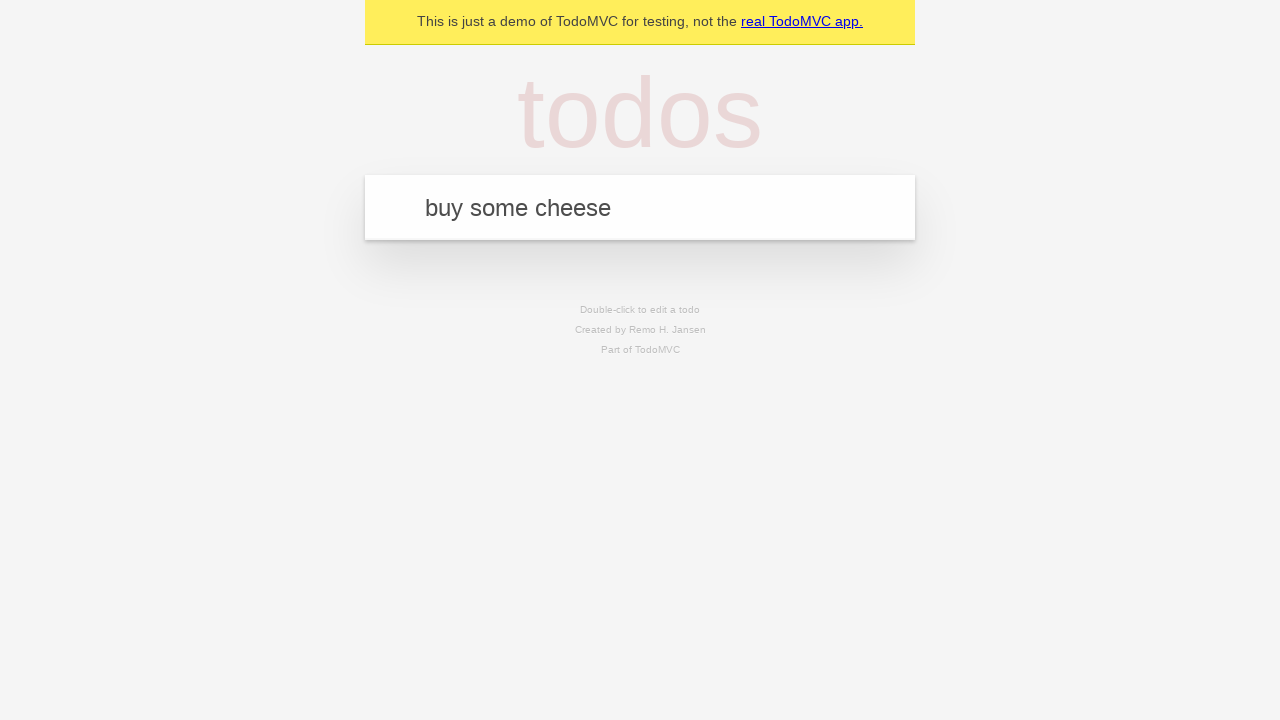

Pressed Enter to add first todo item on internal:attr=[placeholder="What needs to be done?"i]
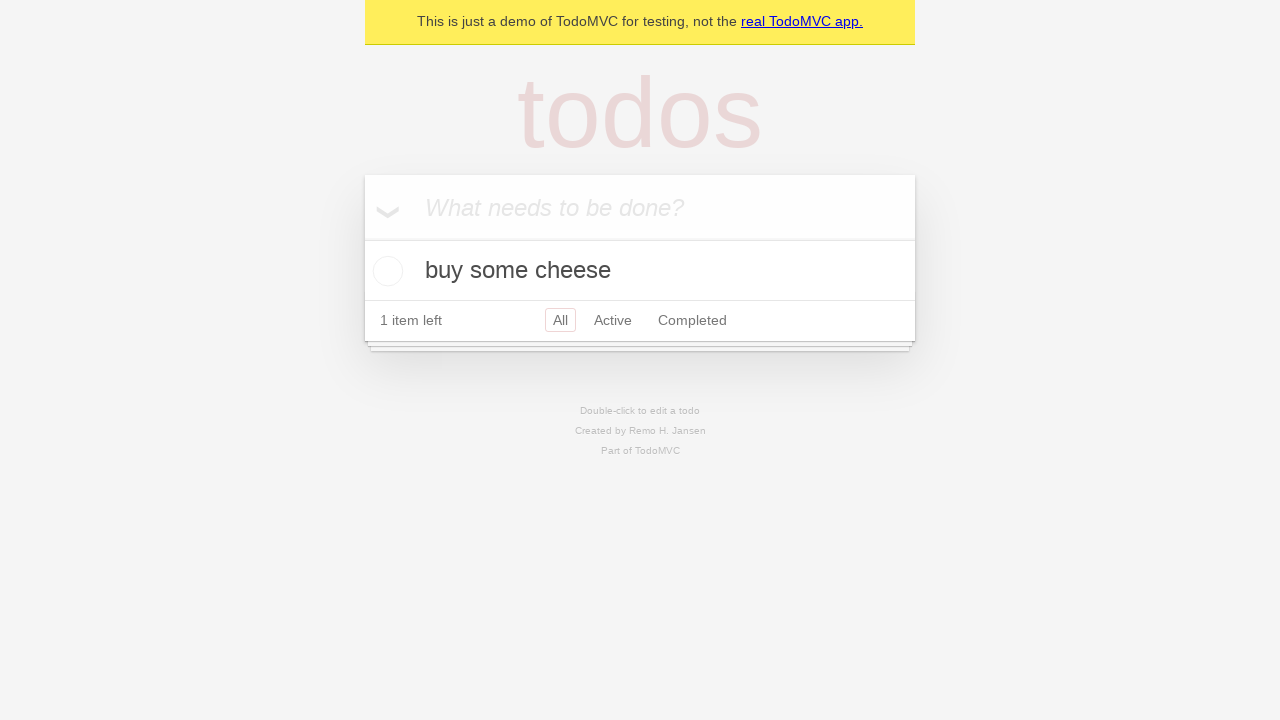

Filled second todo item: 'feed the cat' on internal:attr=[placeholder="What needs to be done?"i]
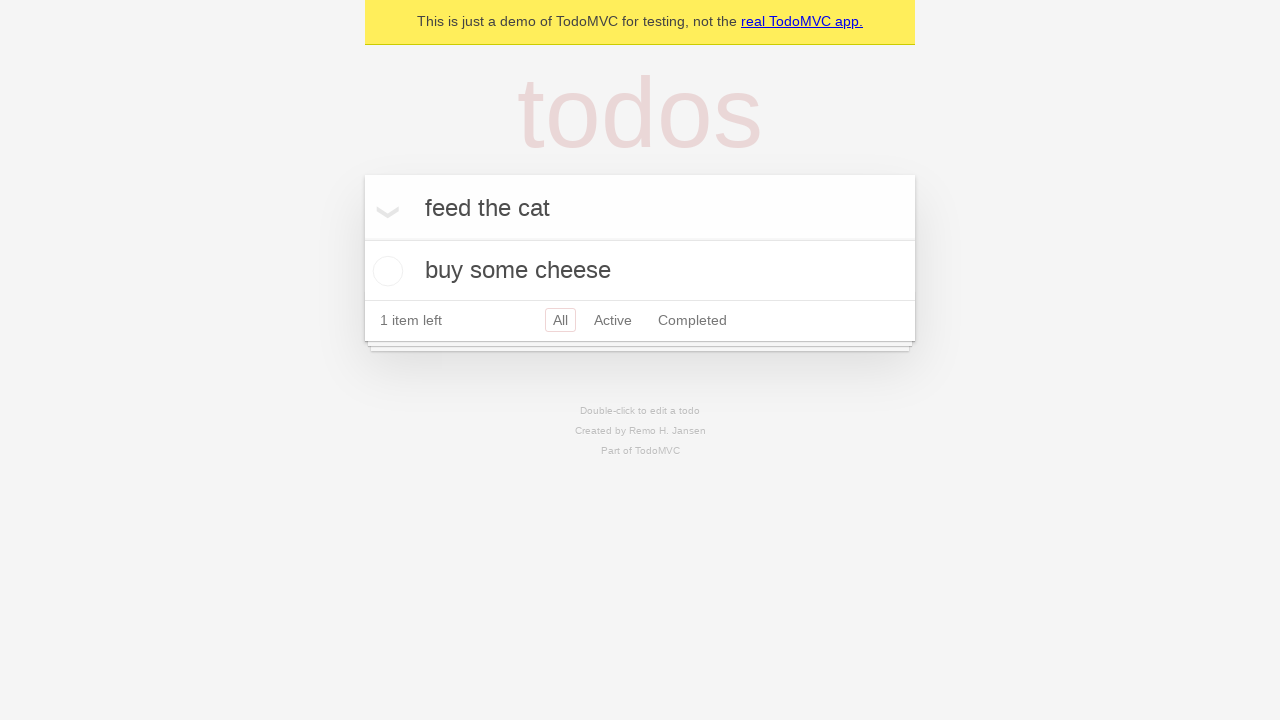

Pressed Enter to add second todo item on internal:attr=[placeholder="What needs to be done?"i]
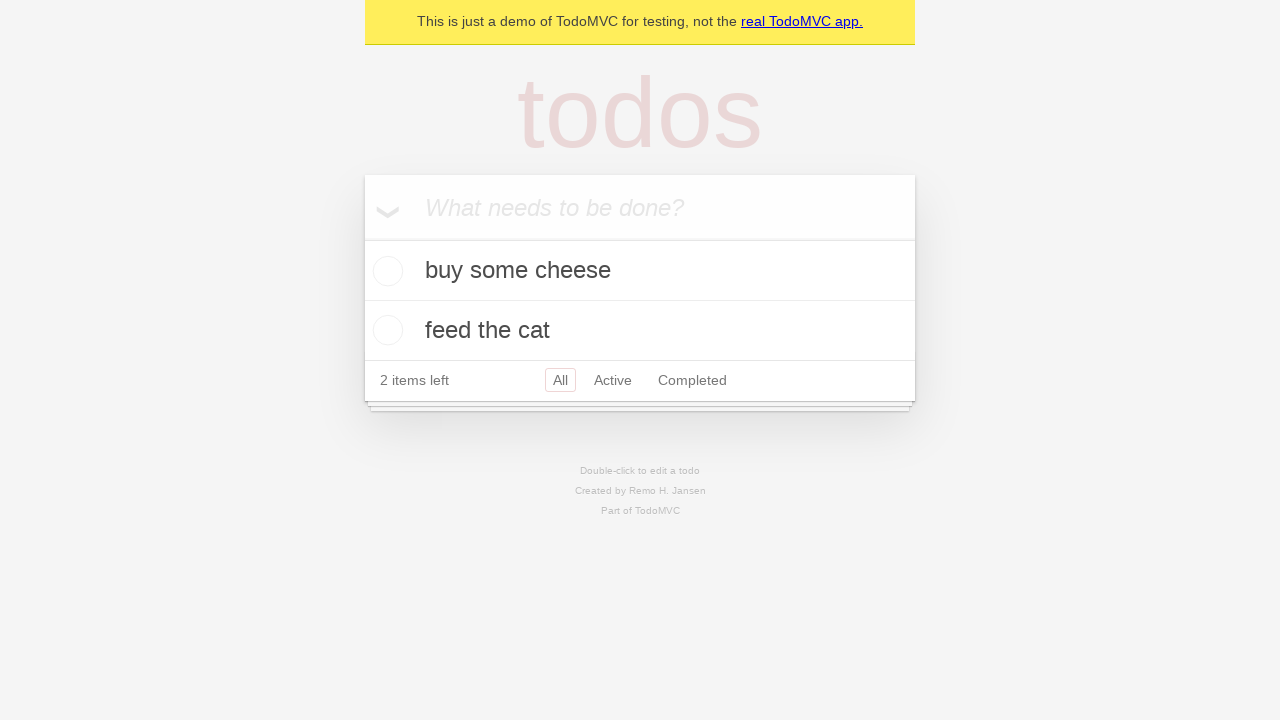

Filled third todo item: 'book a doctors appointment' on internal:attr=[placeholder="What needs to be done?"i]
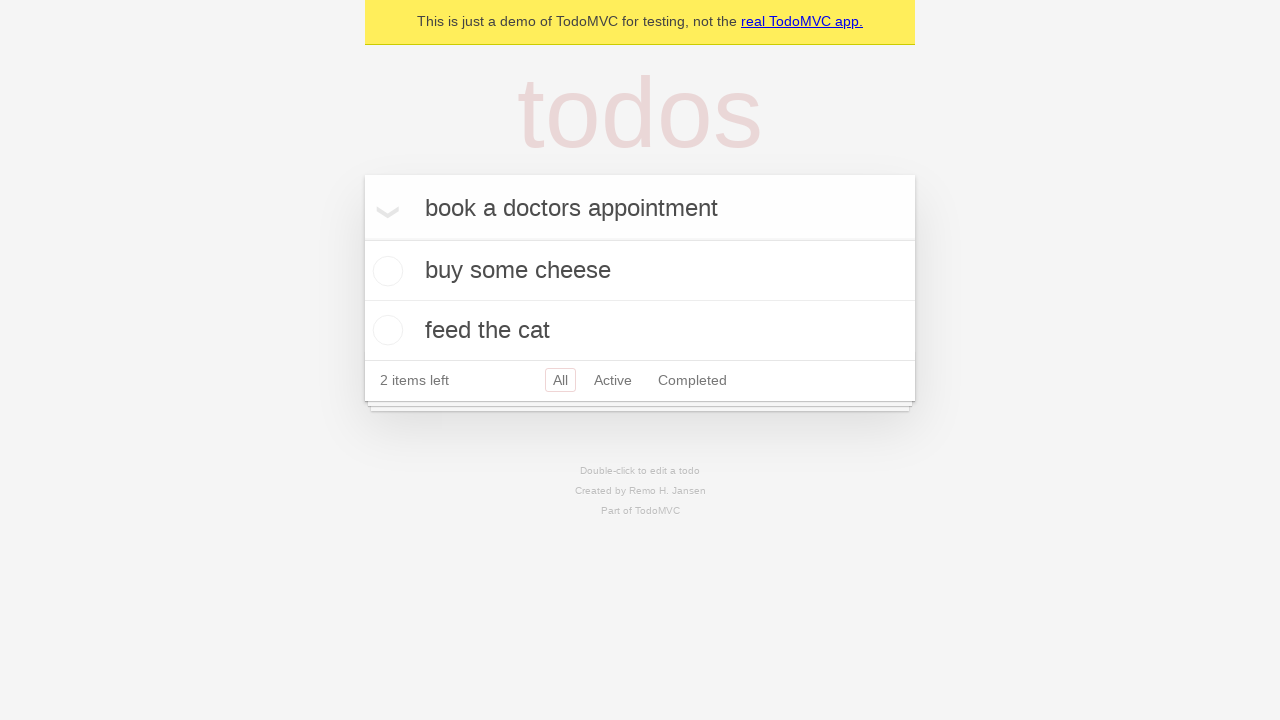

Pressed Enter to add third todo item on internal:attr=[placeholder="What needs to be done?"i]
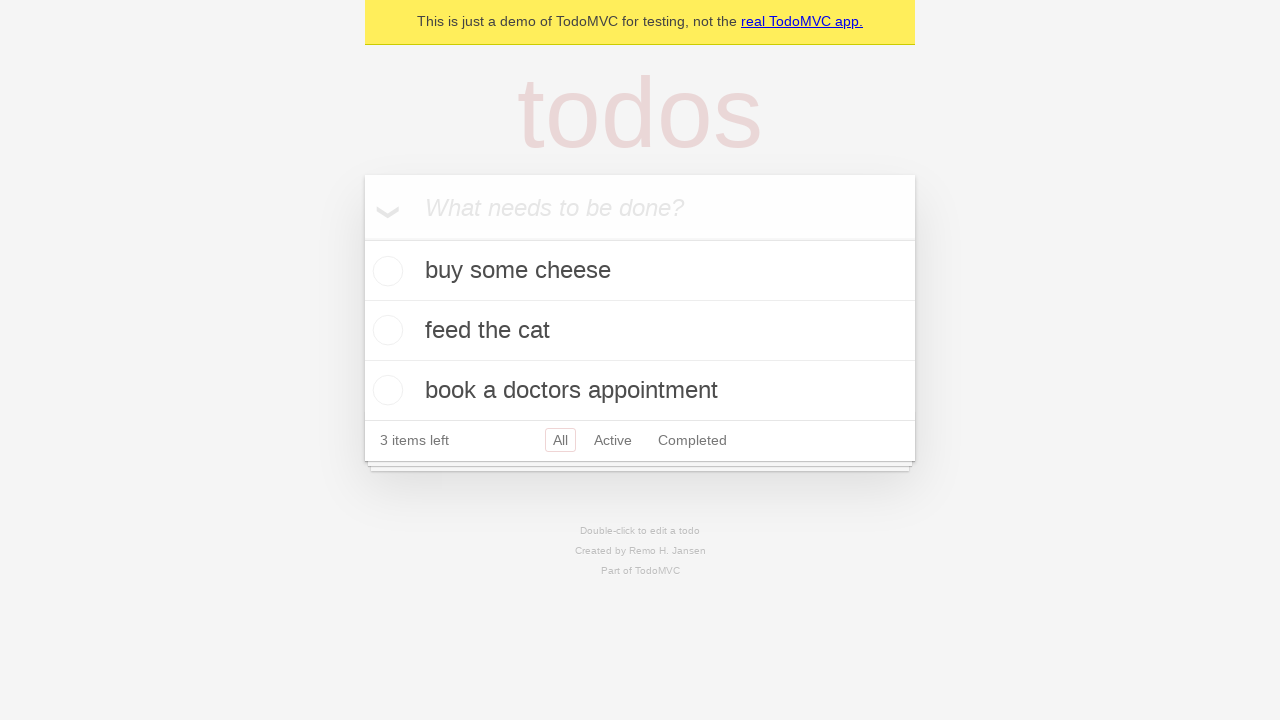

Clicked toggle-all checkbox to mark all items as completed at (362, 238) on .toggle-all
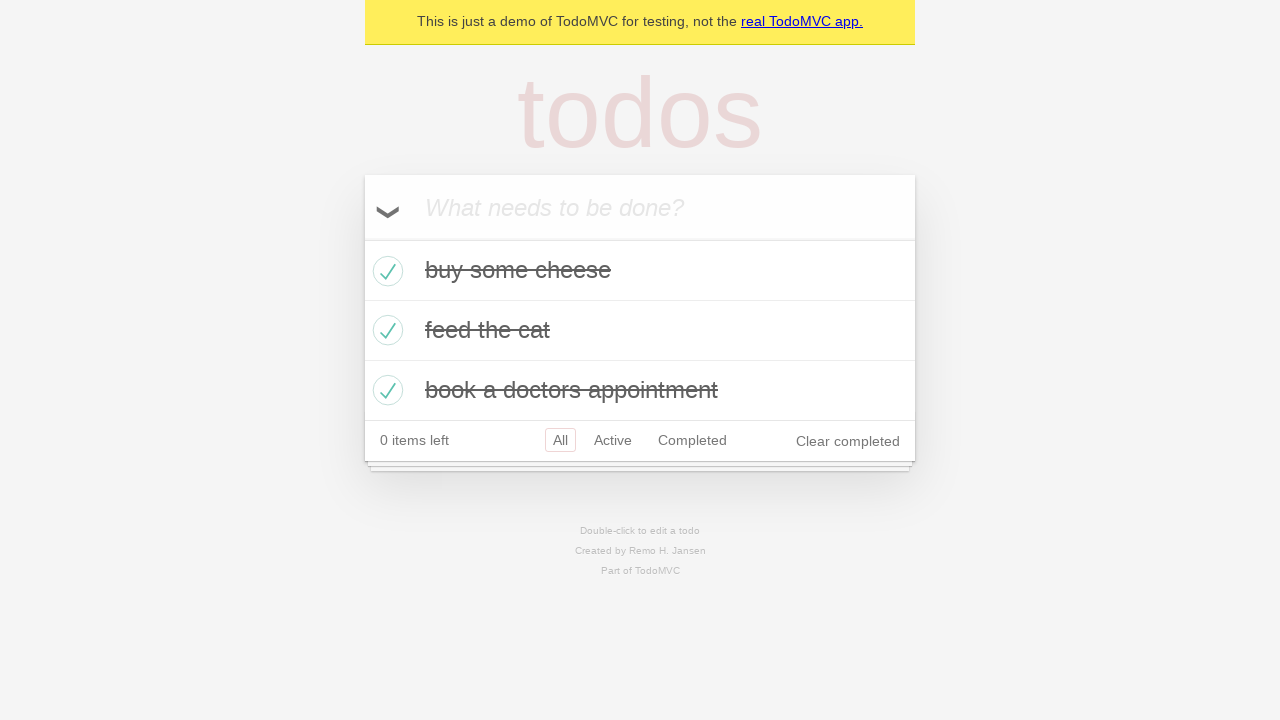

Verified that all todo items are marked as completed
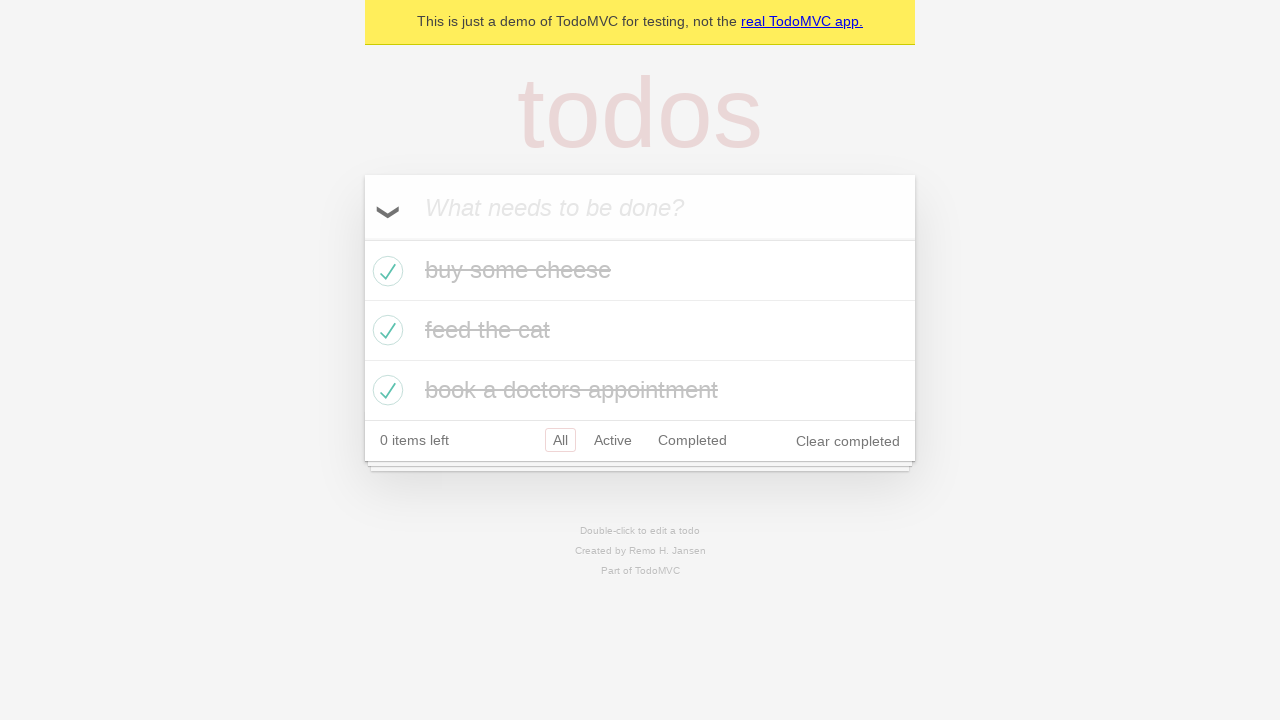

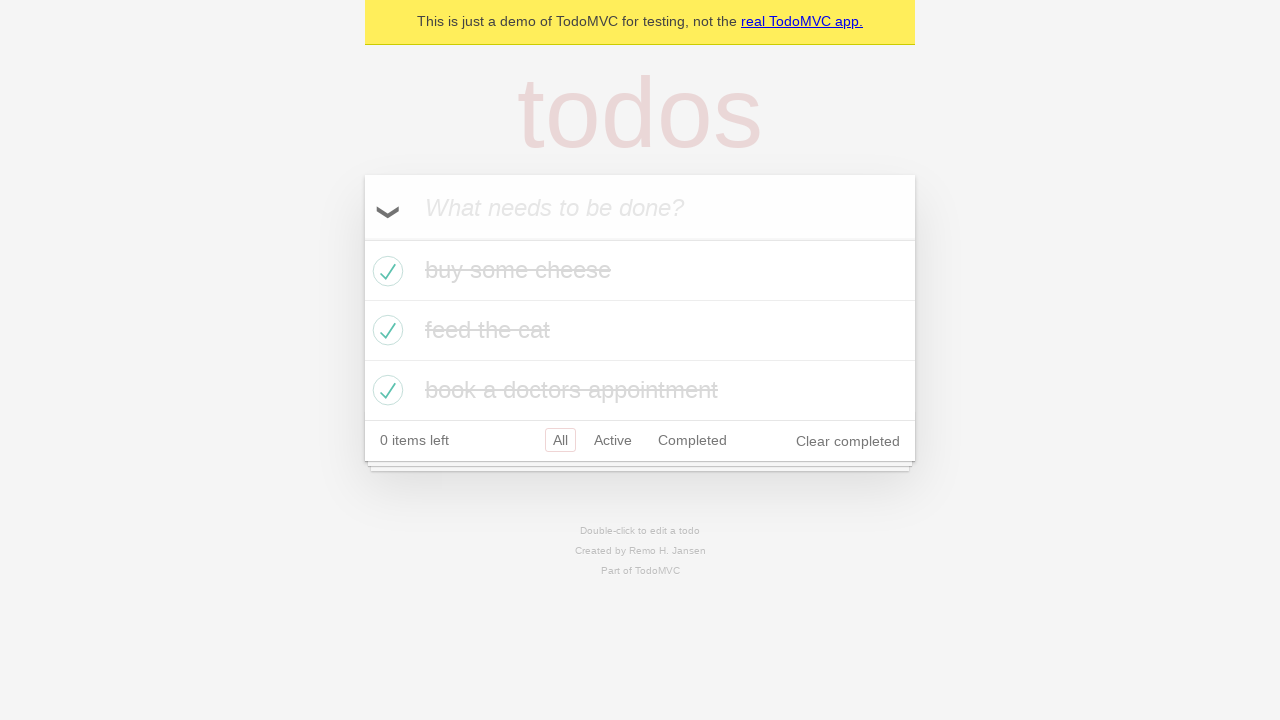